Tests that clicking the Email column header sorts the text values in ascending order

Starting URL: http://the-internet.herokuapp.com/tables

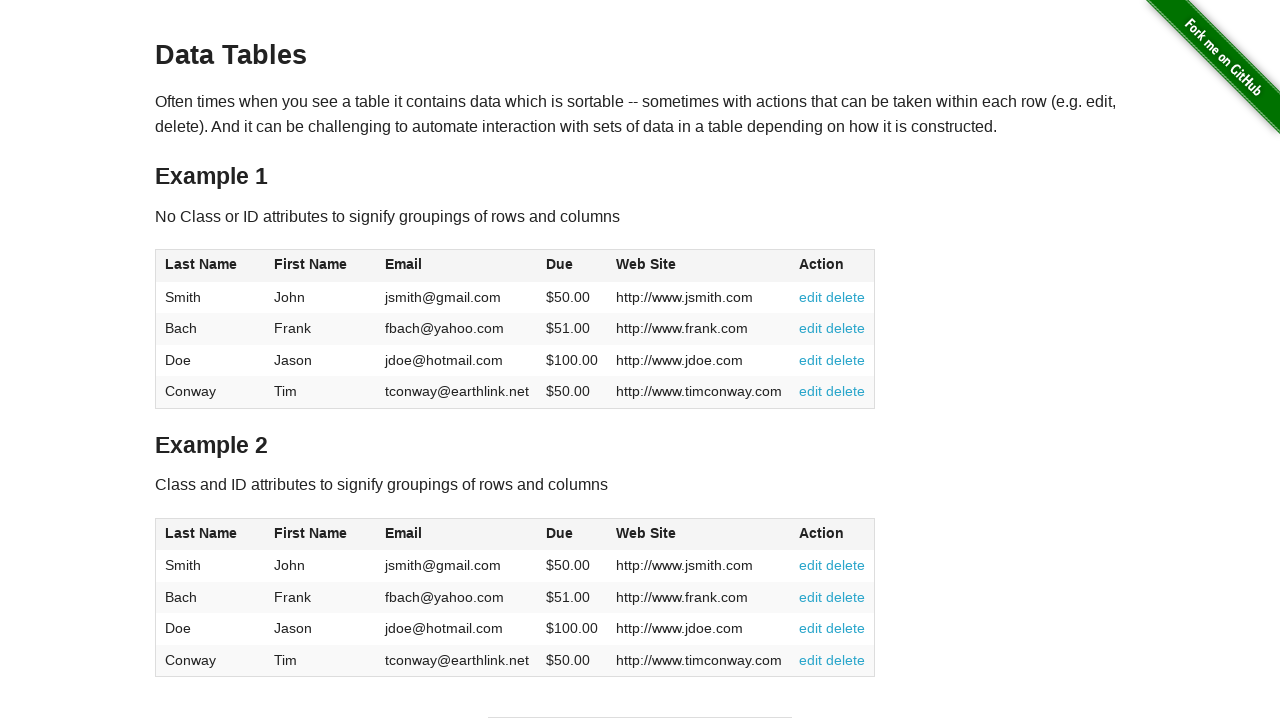

Clicked Email column header to sort in ascending order at (457, 266) on #table1 thead tr th:nth-of-type(3)
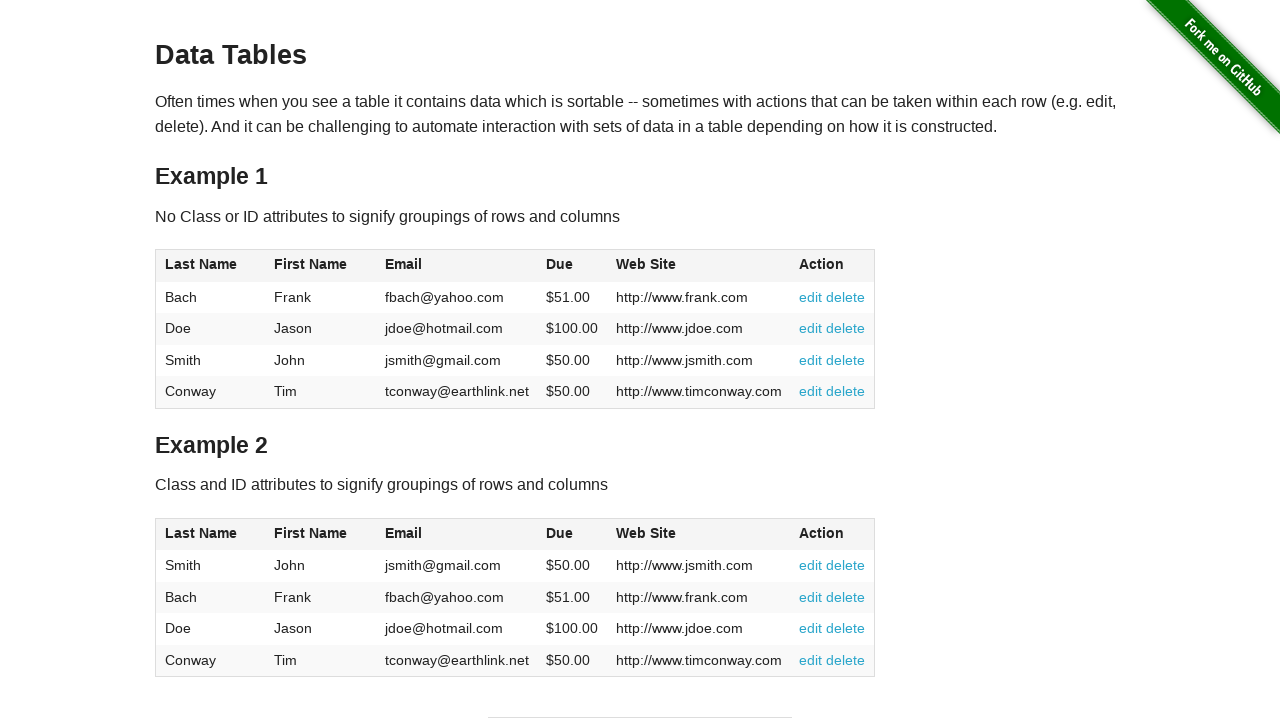

Email column data is present and sorted
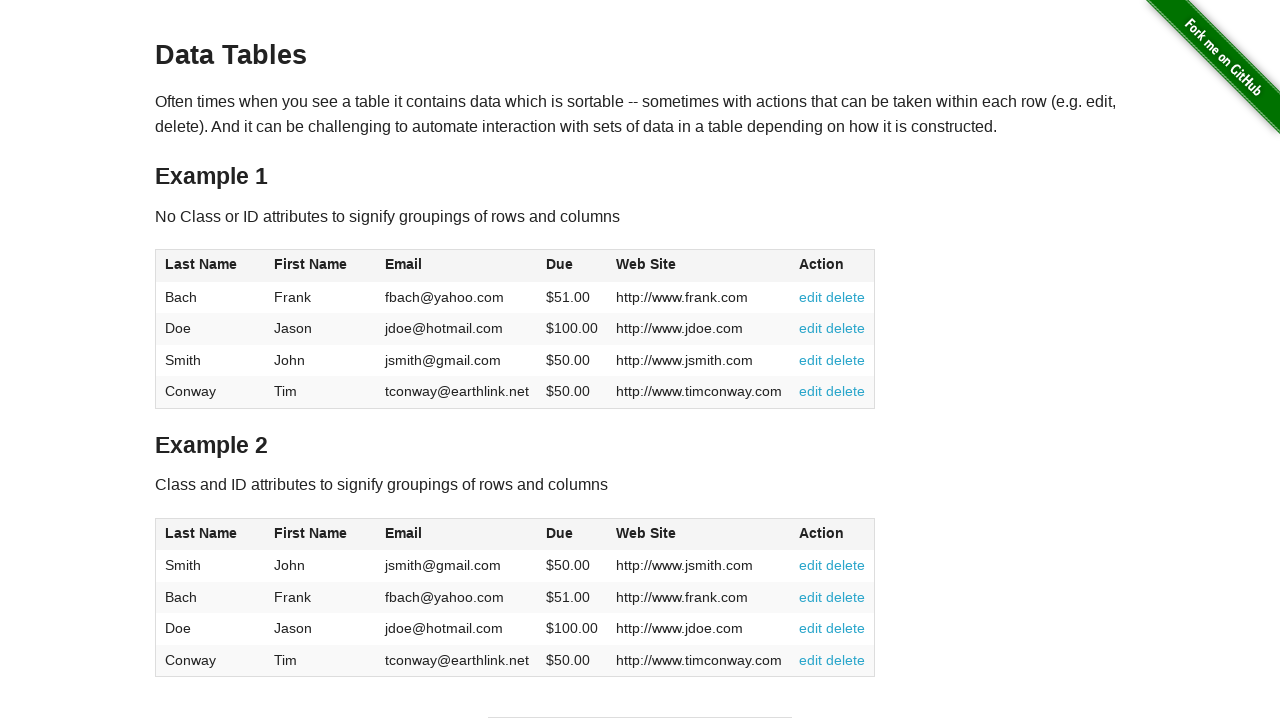

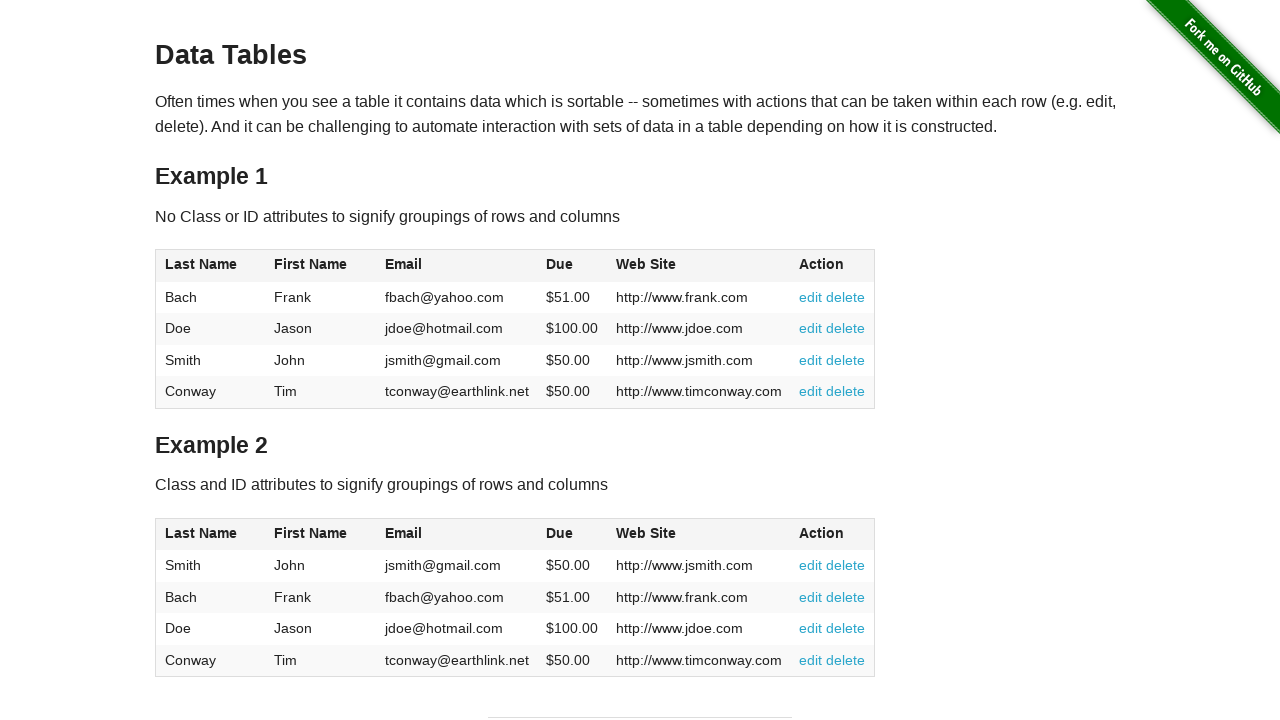